Navigates to DuckDuckGo's main search page and verifies it loads correctly

Starting URL: https://duckduckgo.com/

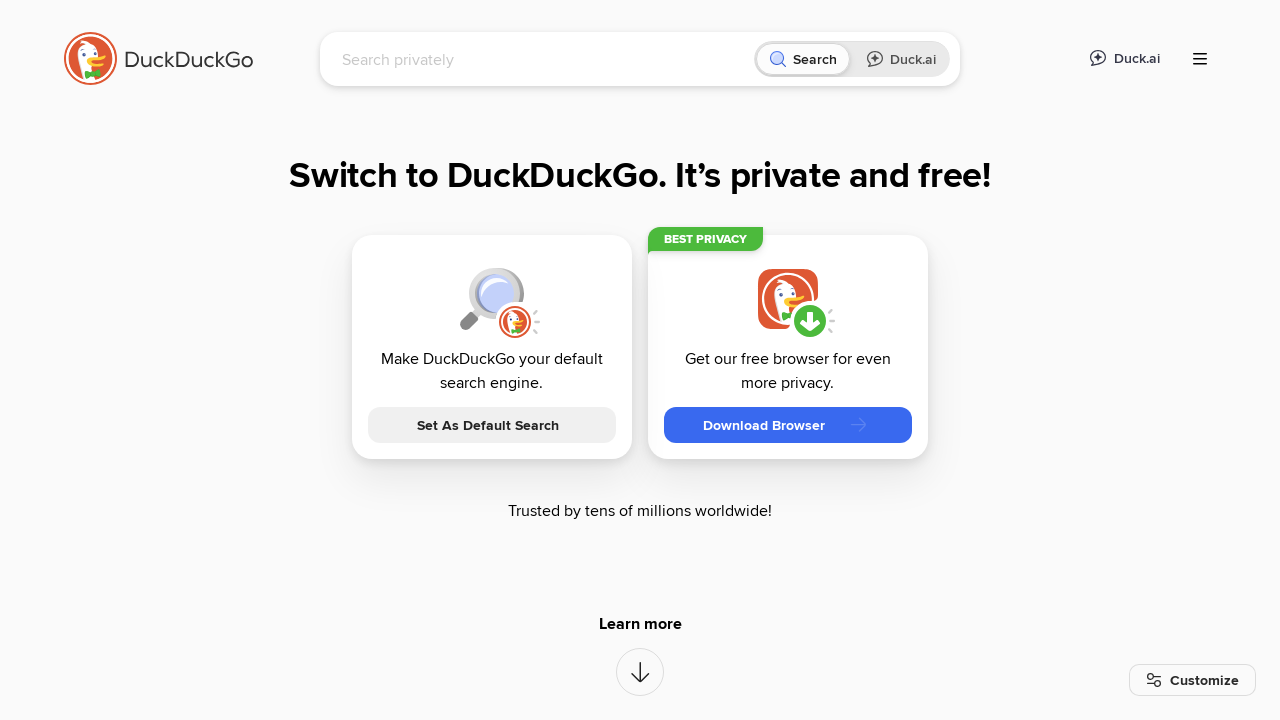

DuckDuckGo main search page loaded - search input field is visible
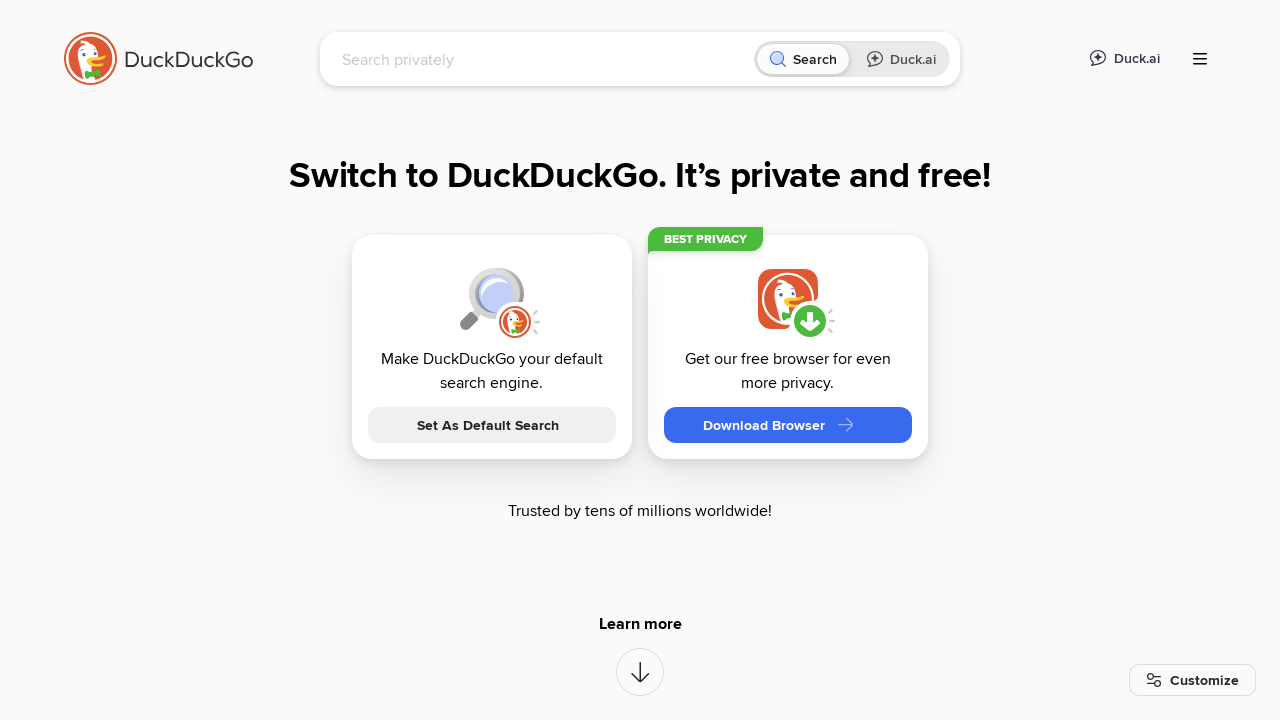

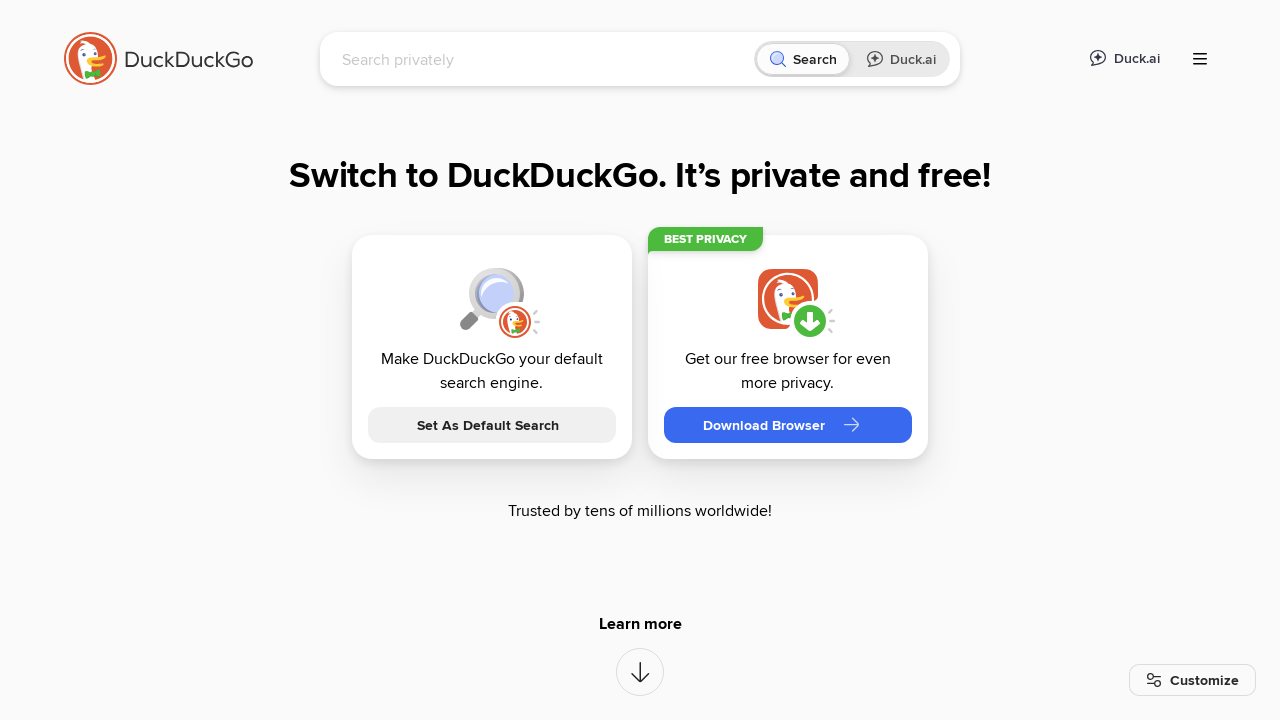